Tests various form elements including text inputs, buttons, checkboxes, and dropdown selections on the Selenium form page

Starting URL: https://www.selenium.dev/selenium/web/formPage.html

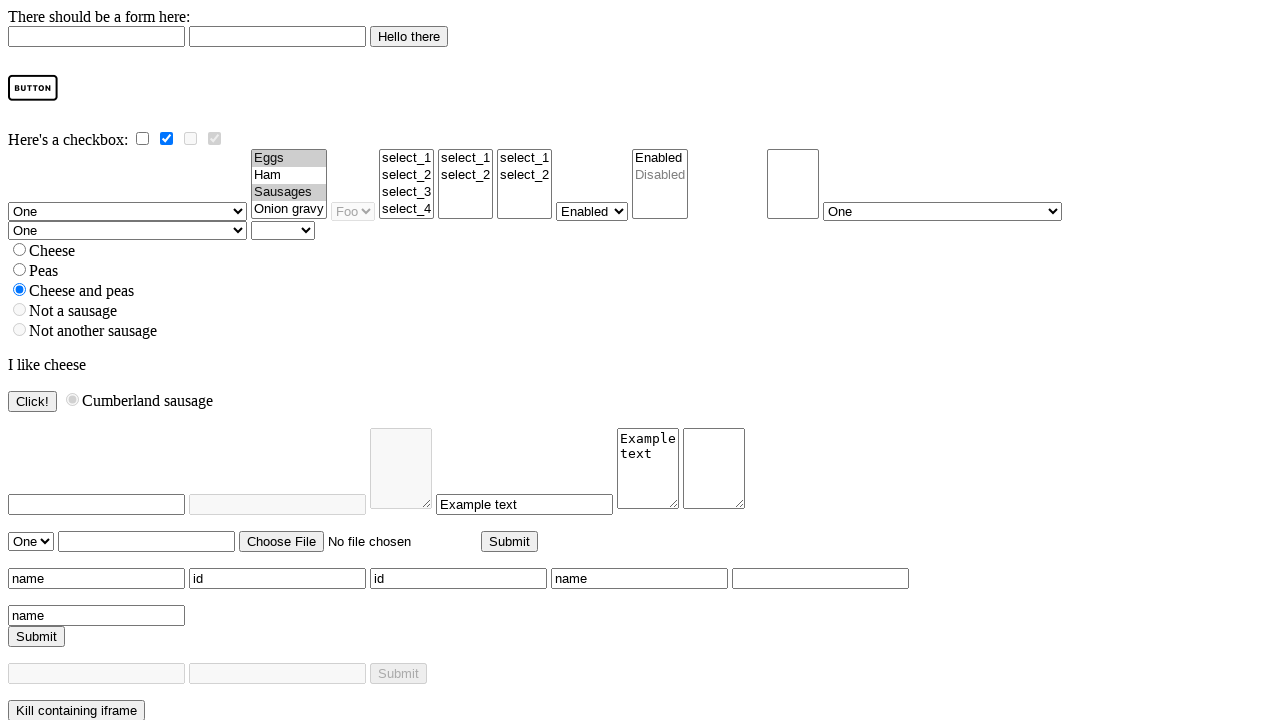

Filled email field with 'shawn@email.com' on #email
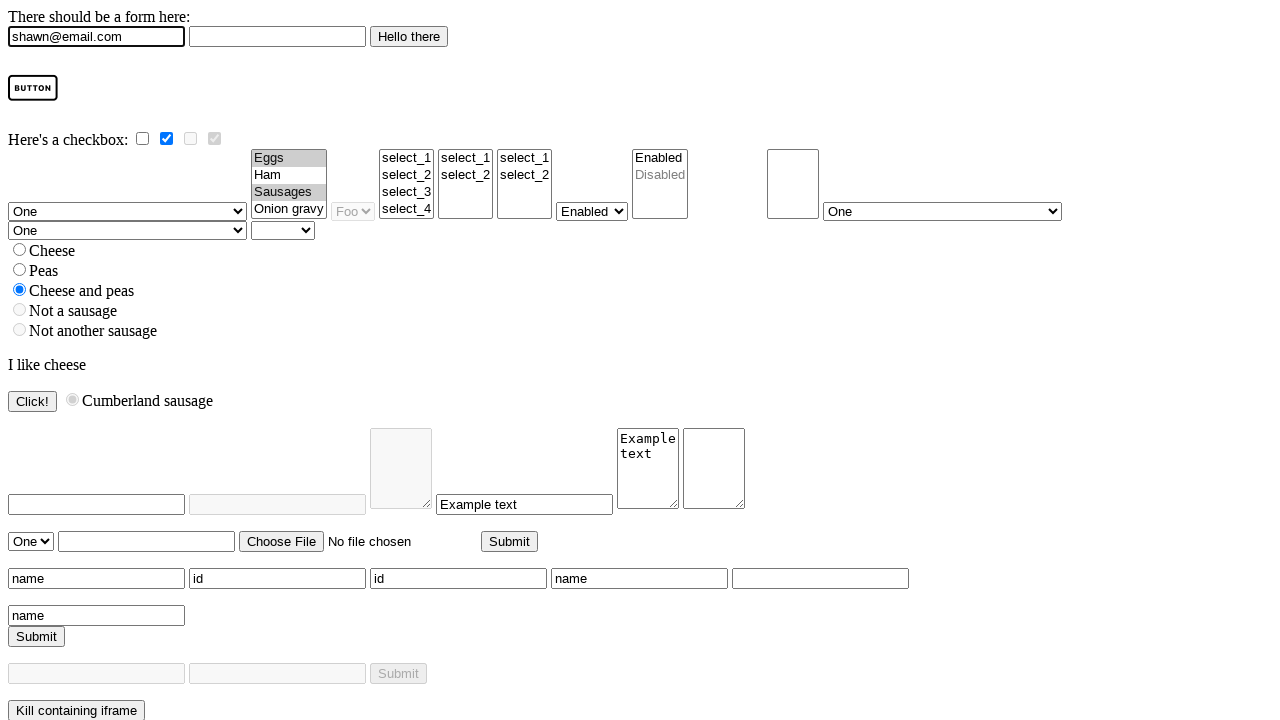

Filled age field with '21' on #age
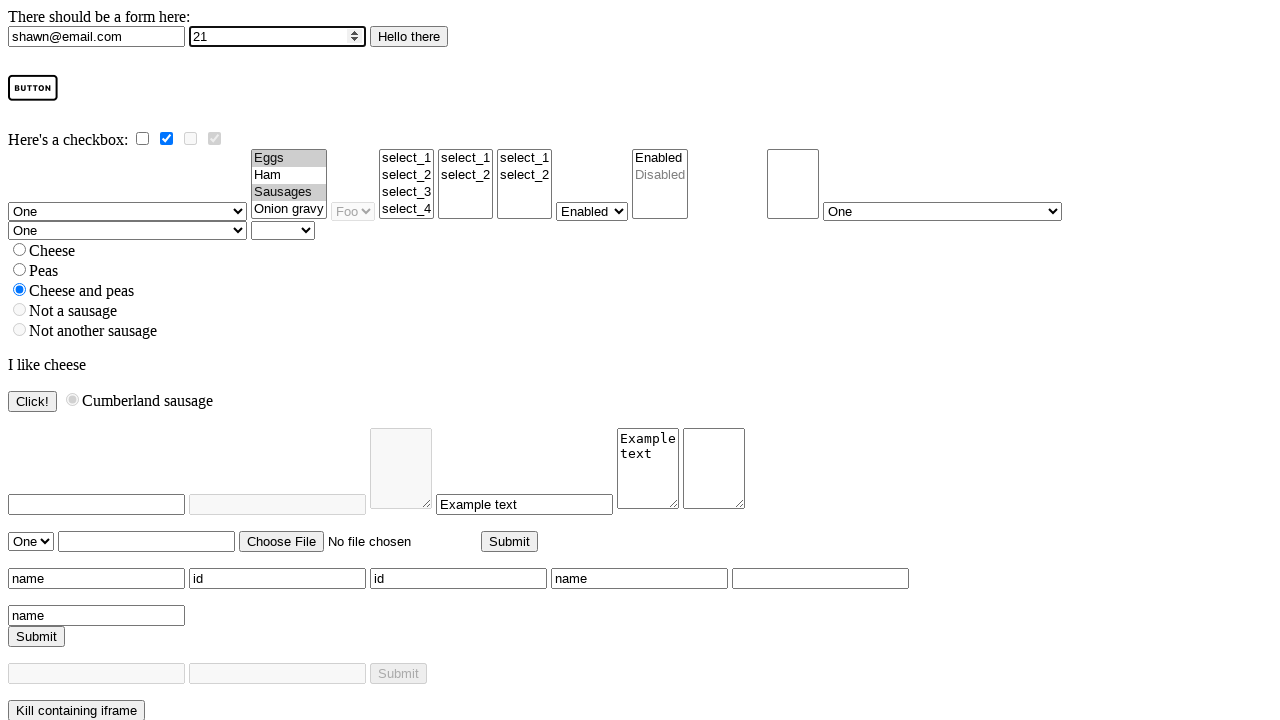

Clicked submit button at (409, 36) on #submitButton
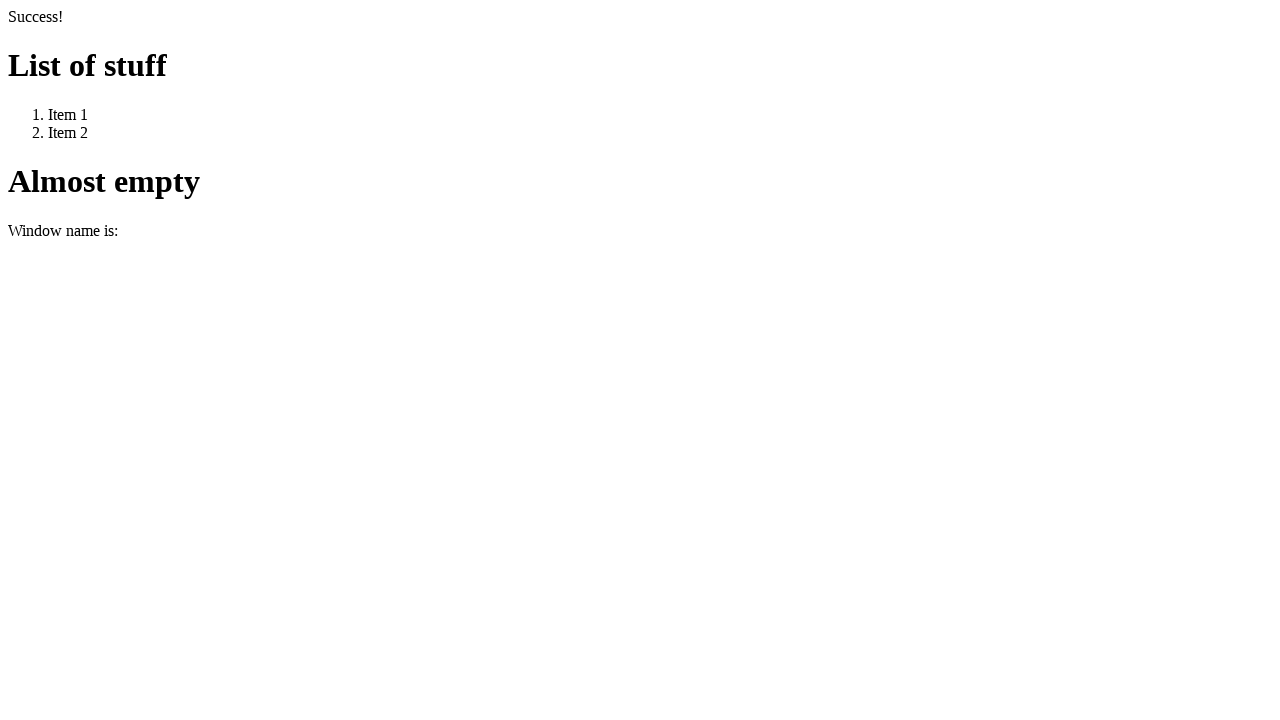

Success page loaded with greeting element
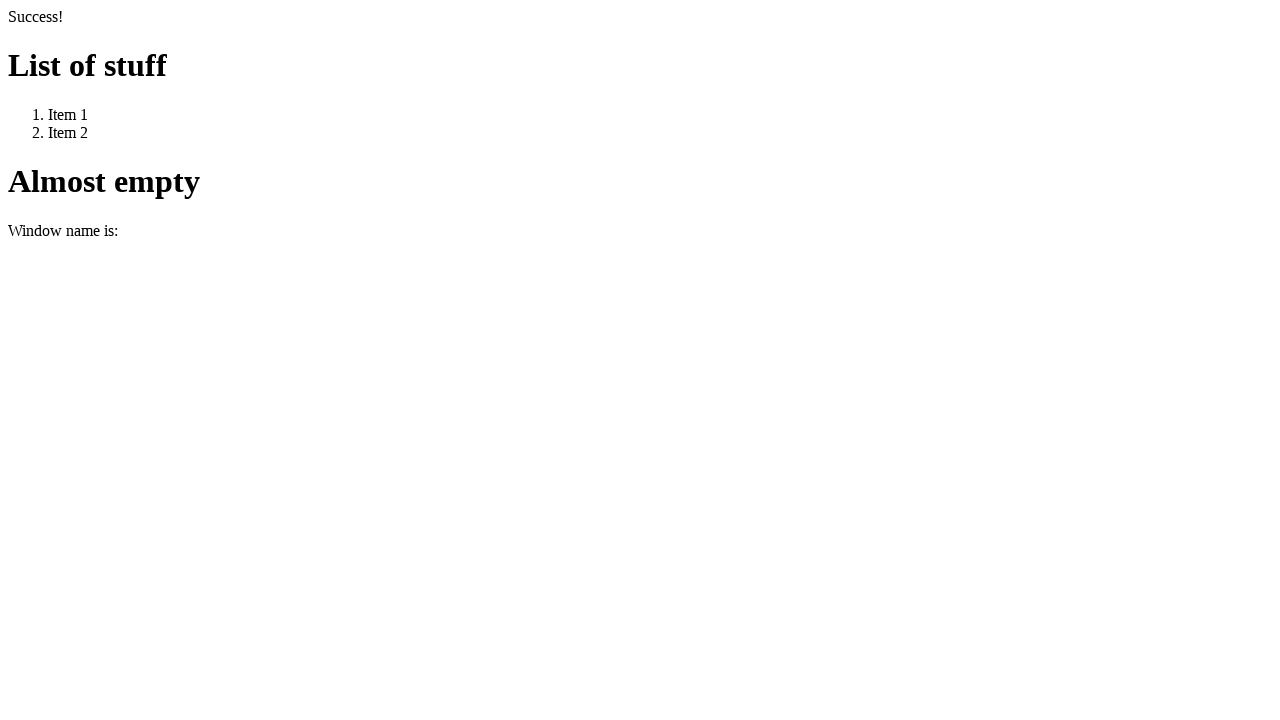

Navigated back to form page
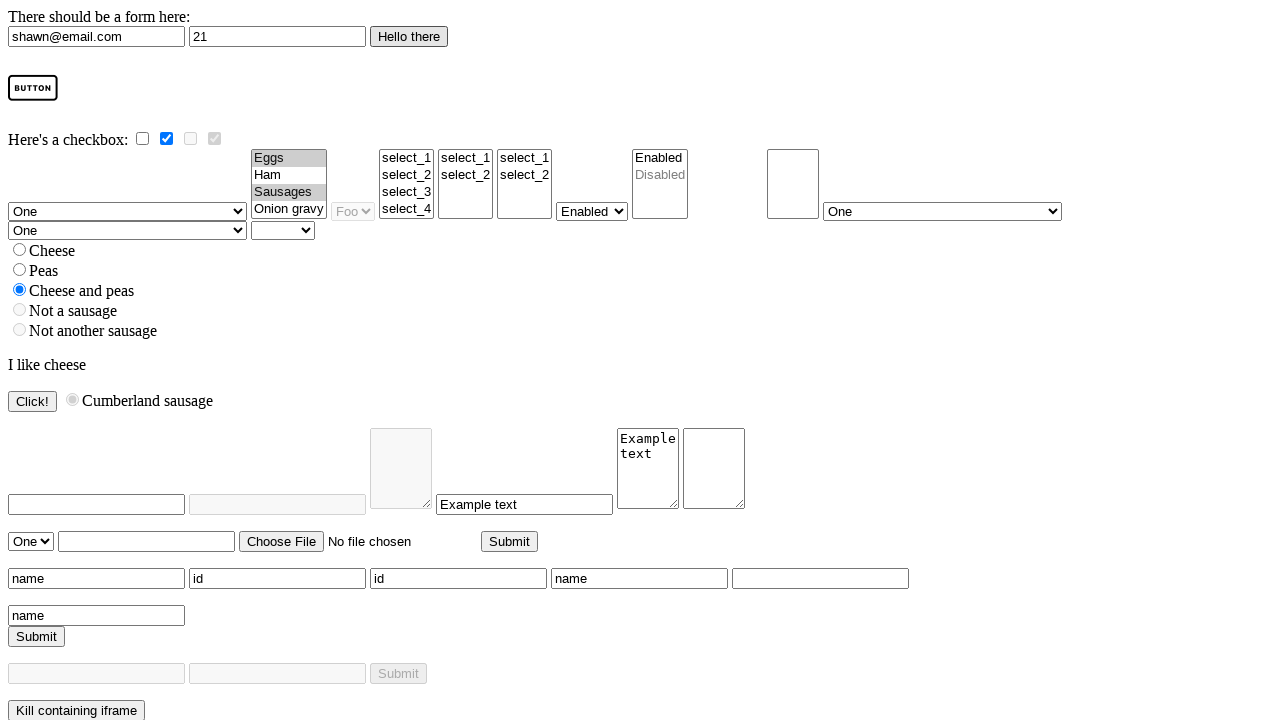

Clicked image button at (33, 88) on #imageButton
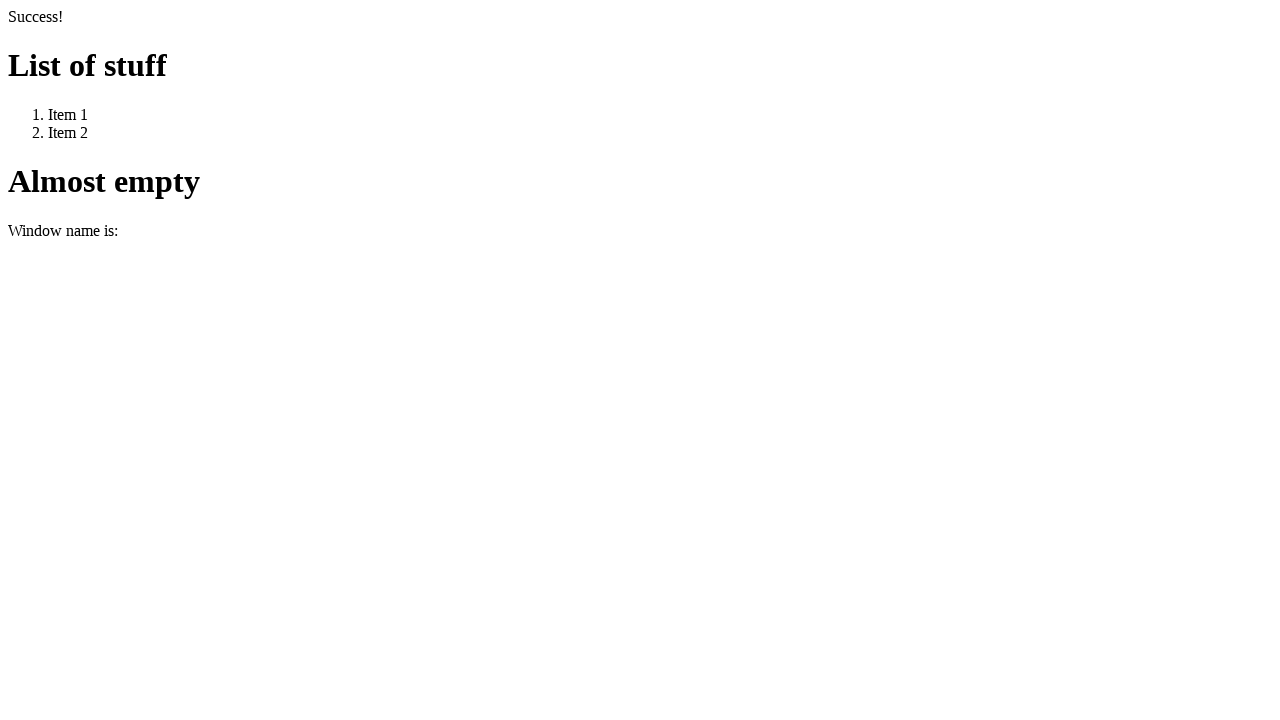

Success page loaded again with greeting element
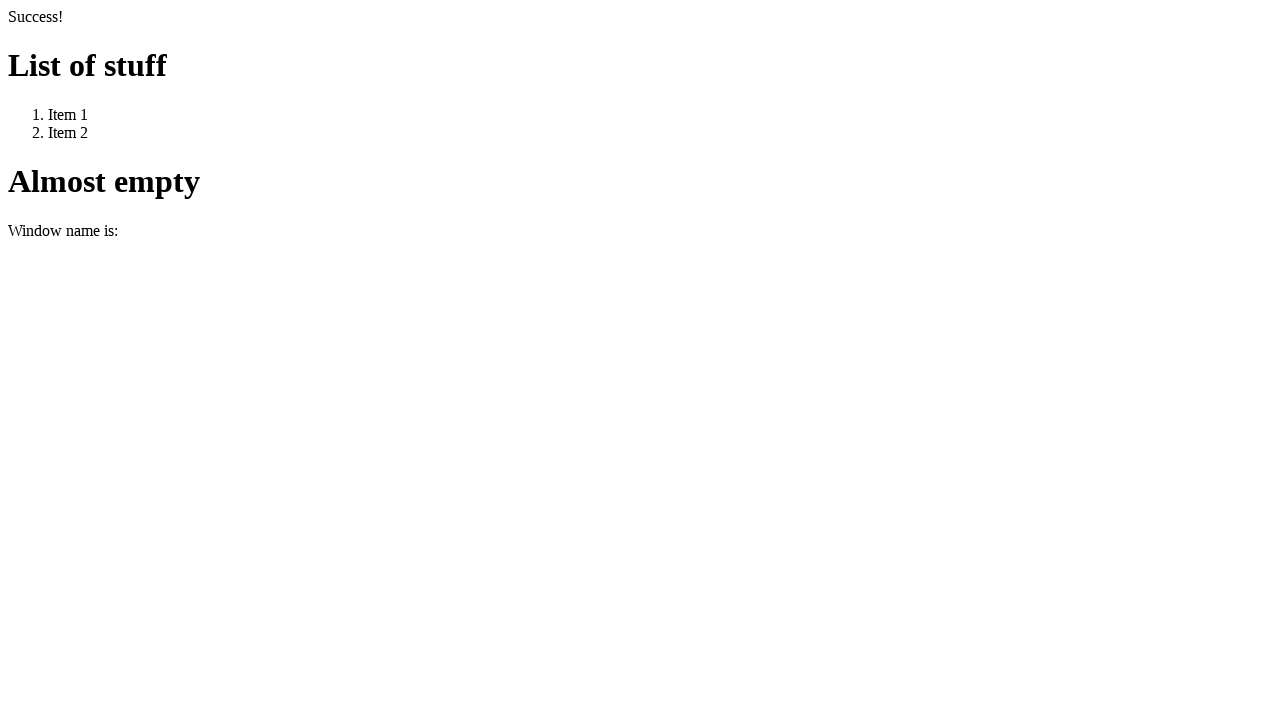

Navigated back to form page again
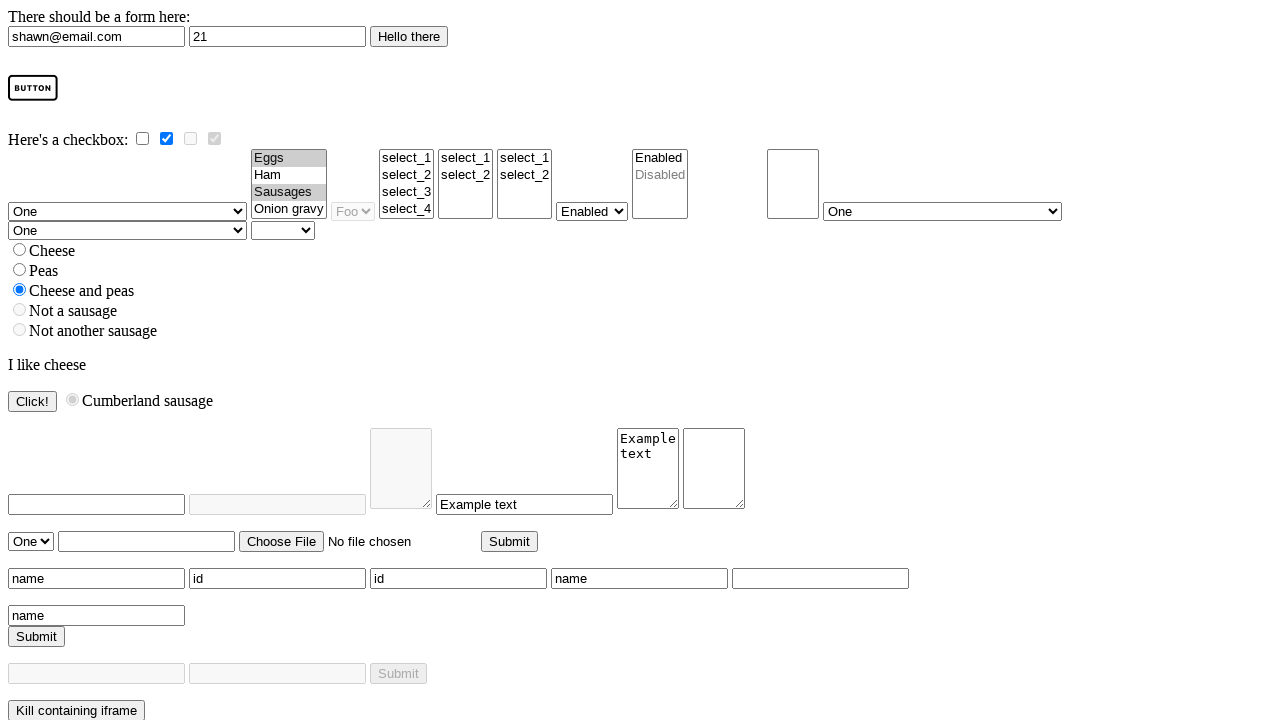

Located all checkbox elements
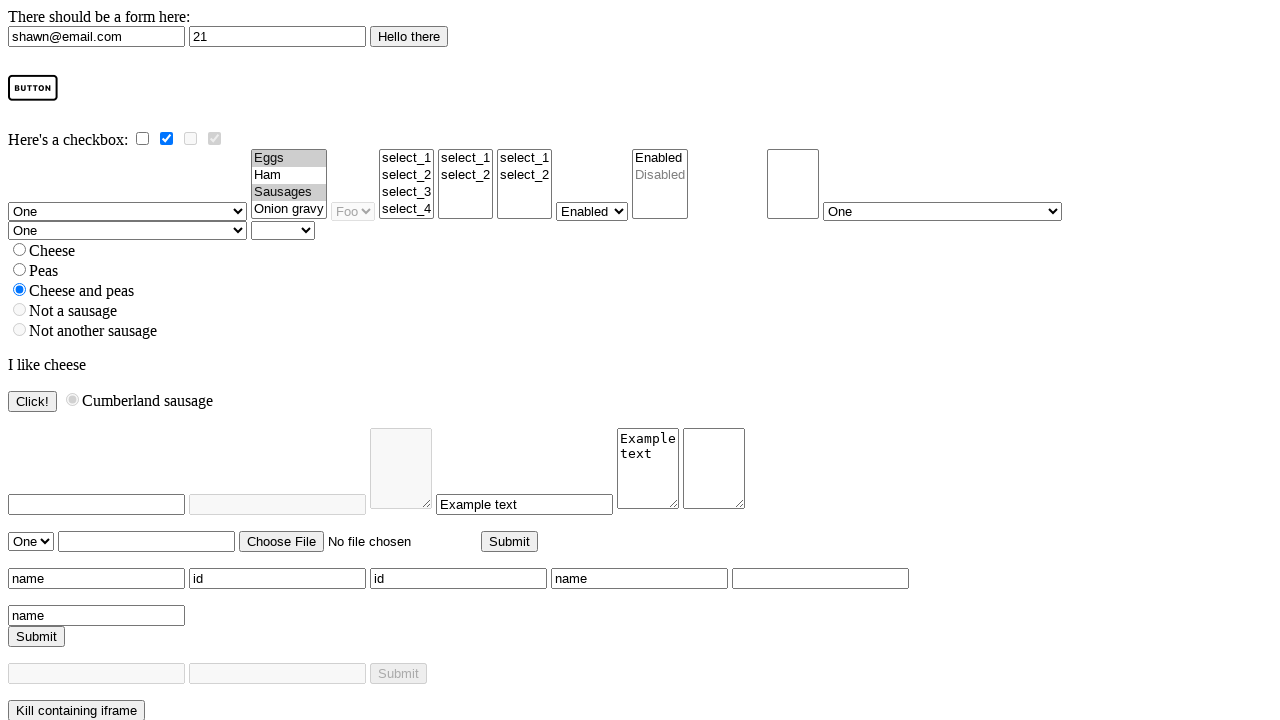

Clicked checkbox #checky to toggle state at (142, 138) on #checky
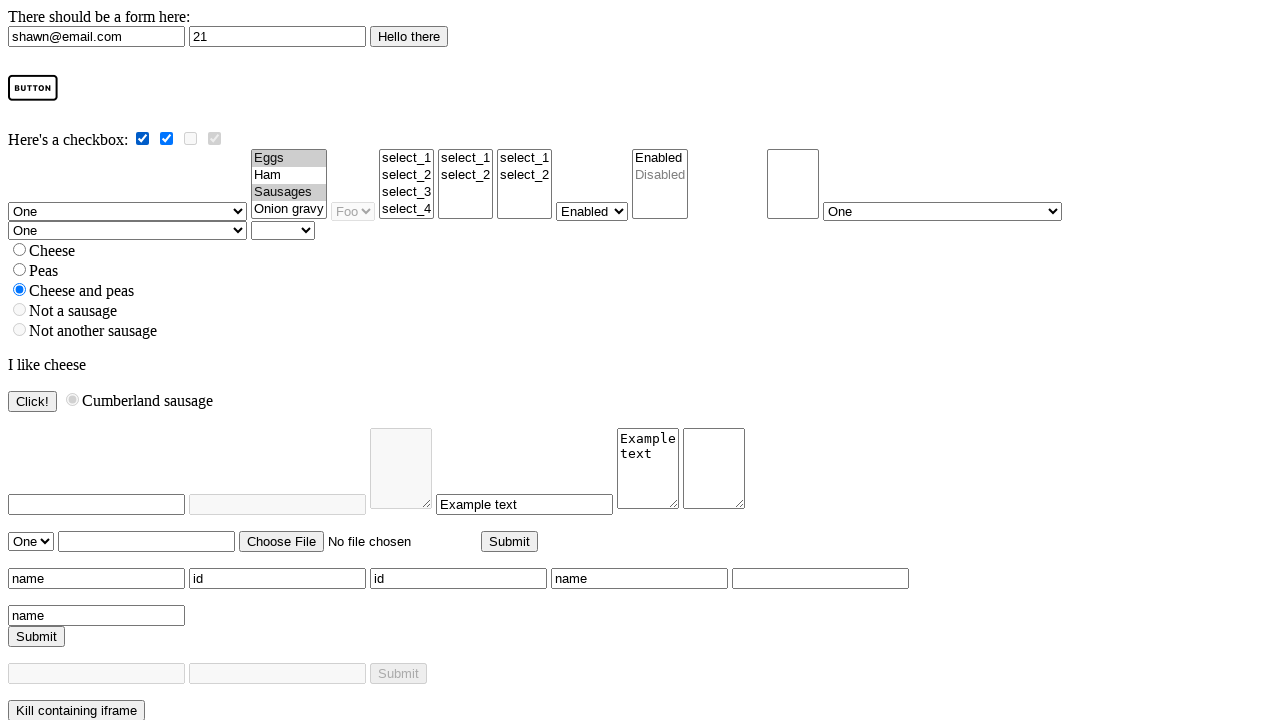

Clicked checkbox #checkedchecky to toggle state at (166, 138) on #checkedchecky
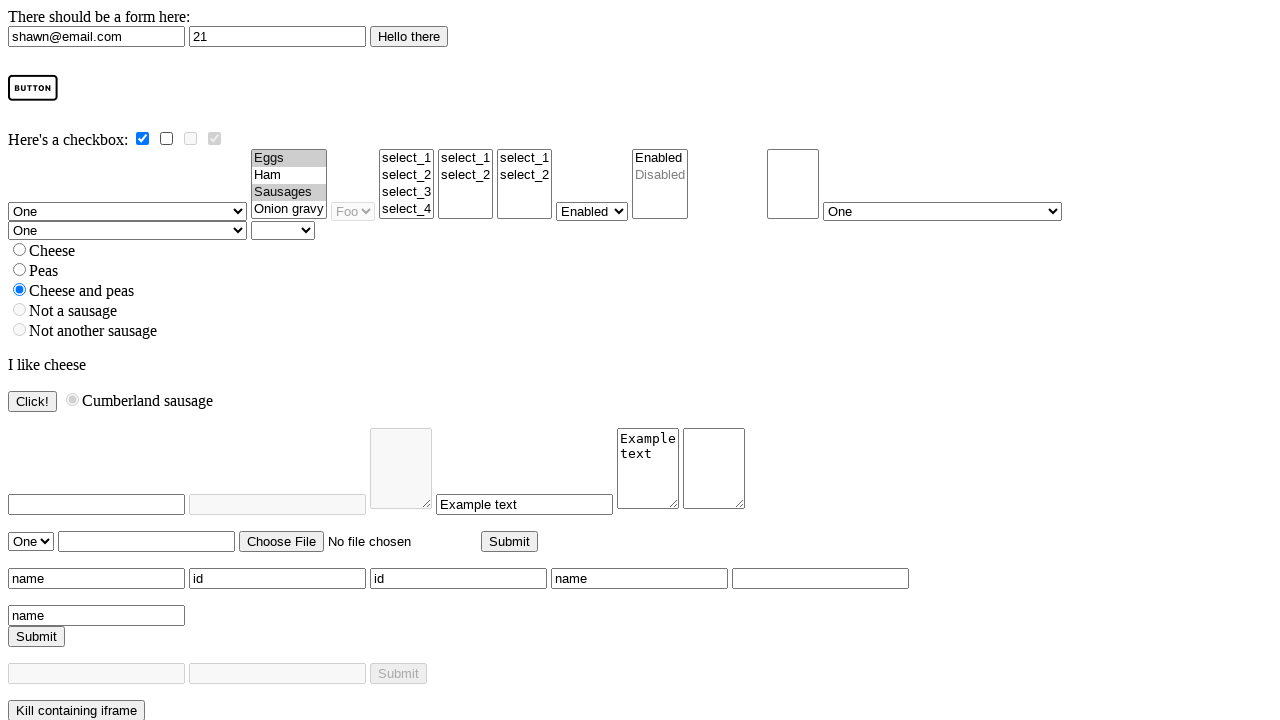

Selected dropdown option at index 2 in selectomatic on select[name='selectomatic']
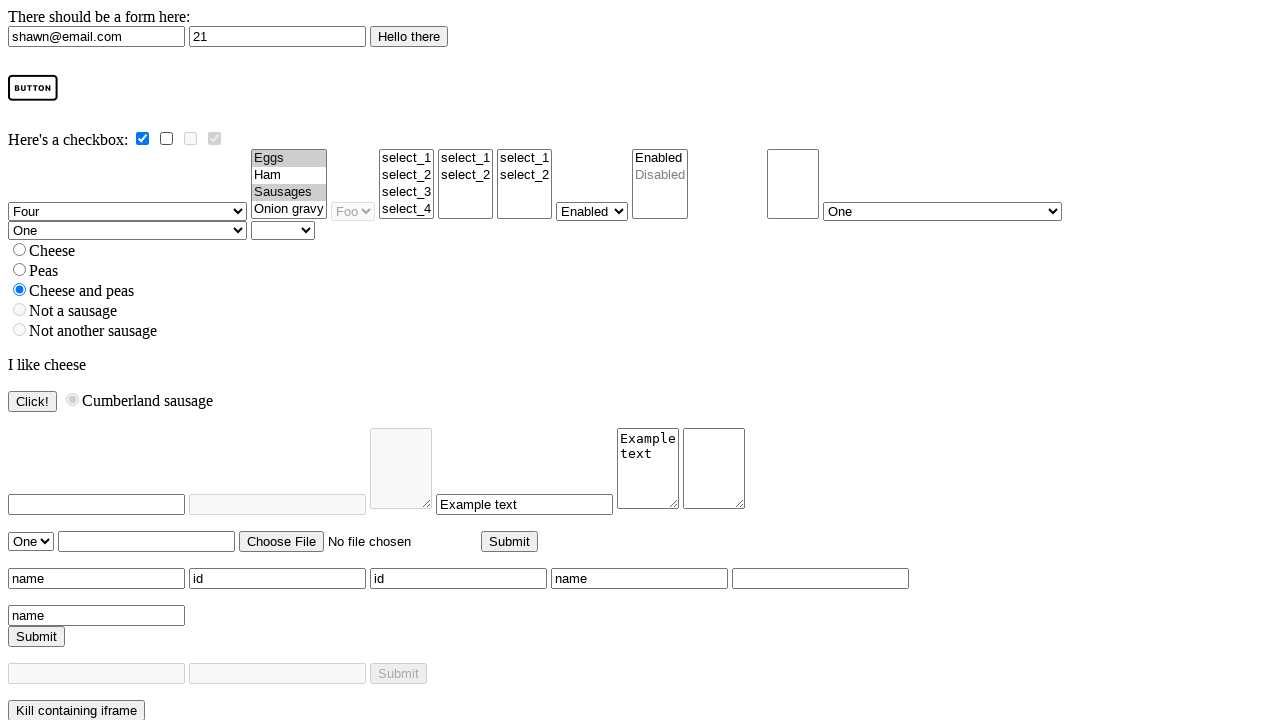

Selected dropdown option with value 'two' in selectomatic on select[name='selectomatic']
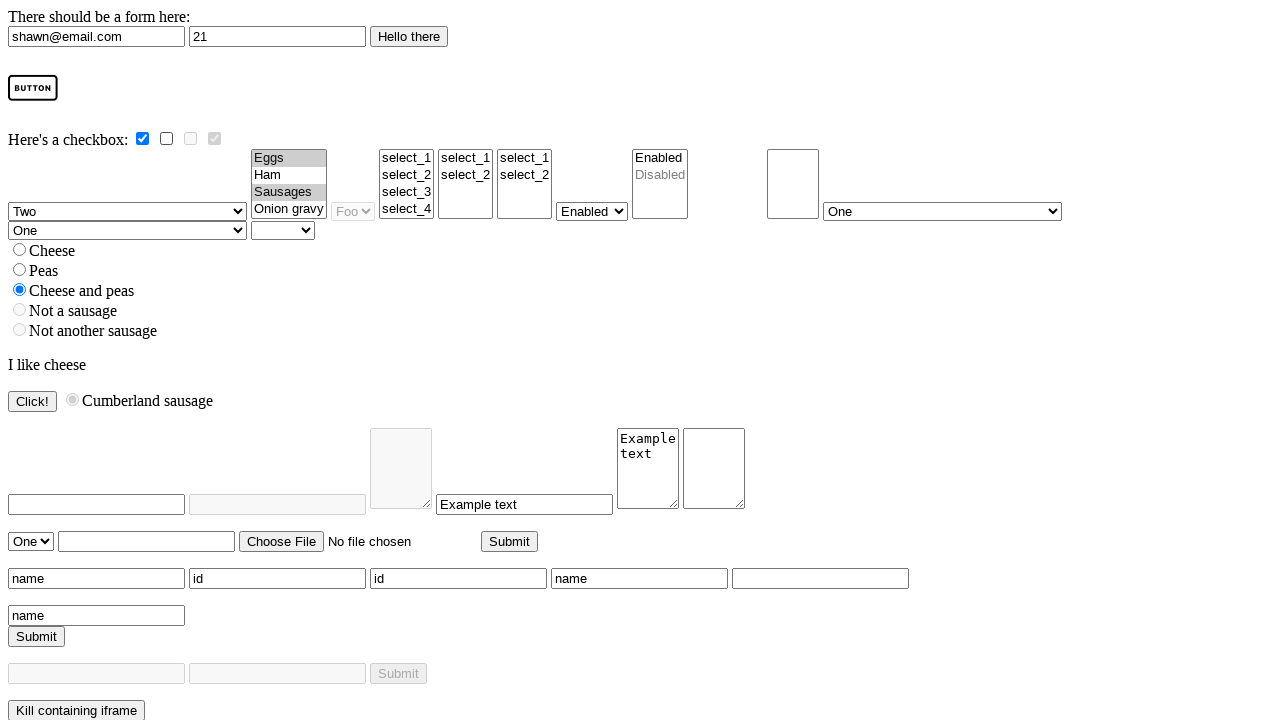

Confirmed multi-select listbox is multiple
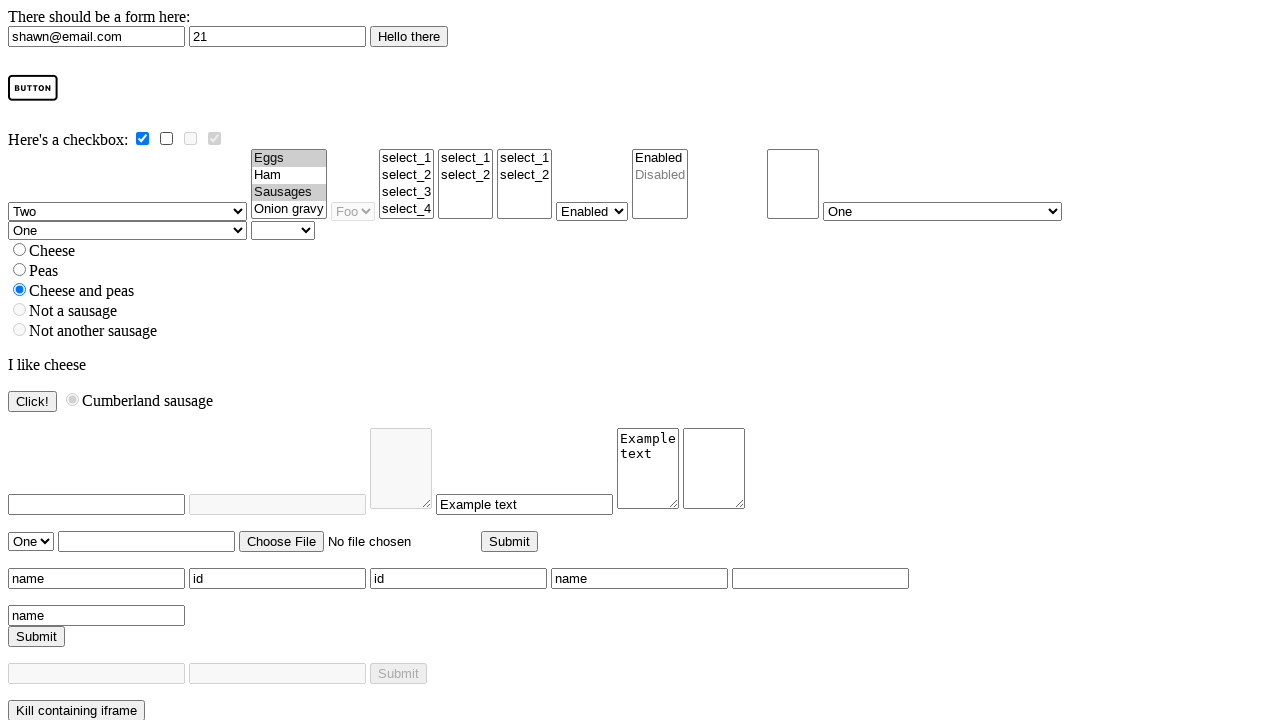

Located 4 options in multi-select, will select 3 random options
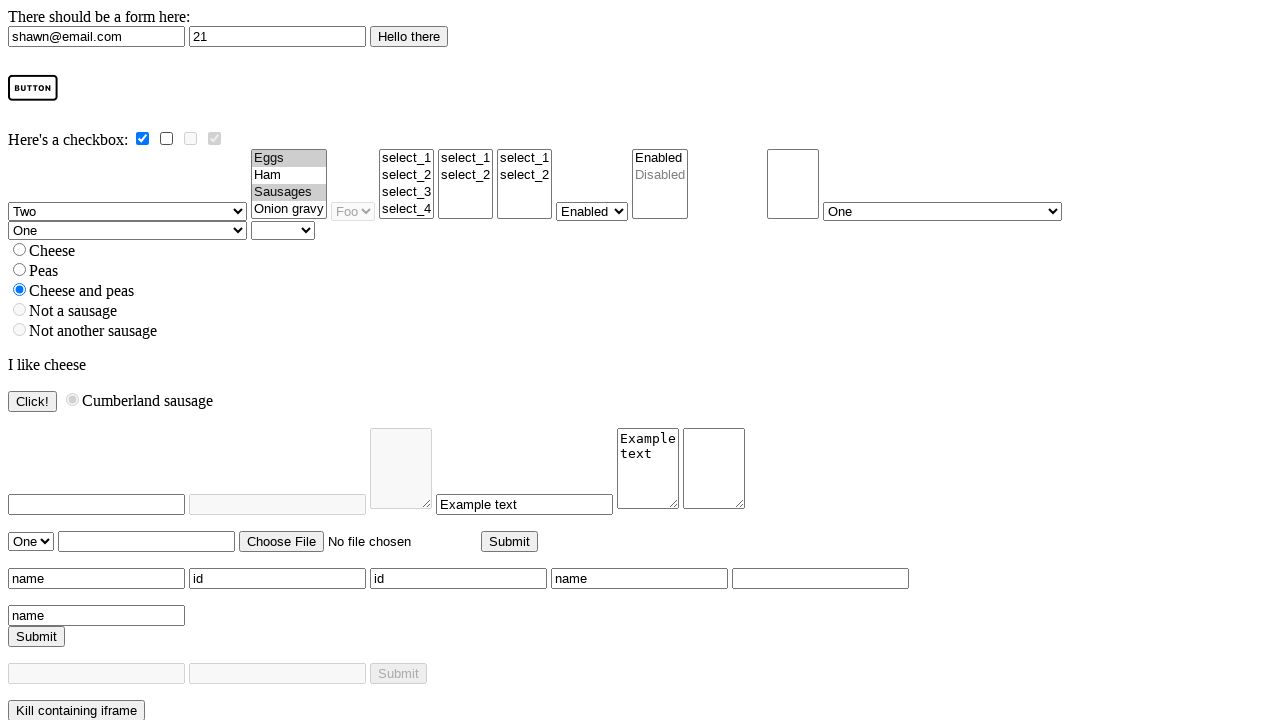

Selected option at index 0 in multi-select on select[name='multi']
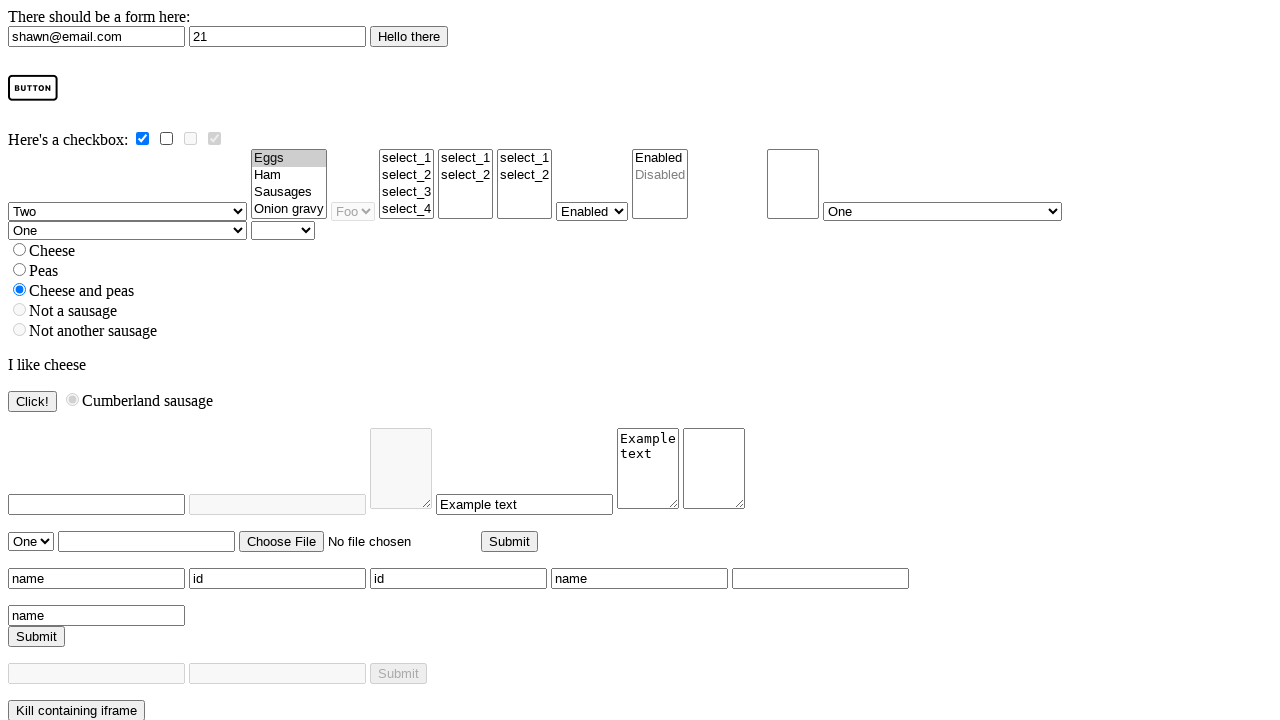

Selected option at index 1 in multi-select on select[name='multi']
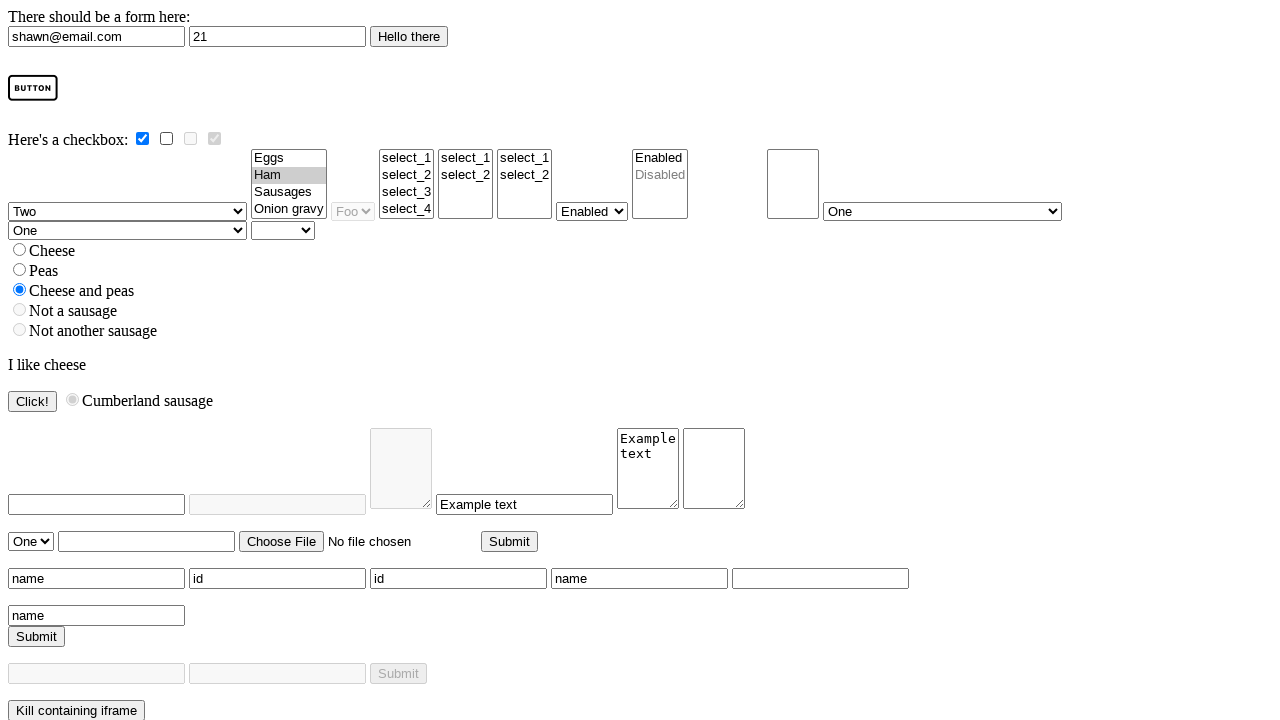

Selected option at index 2 in multi-select on select[name='multi']
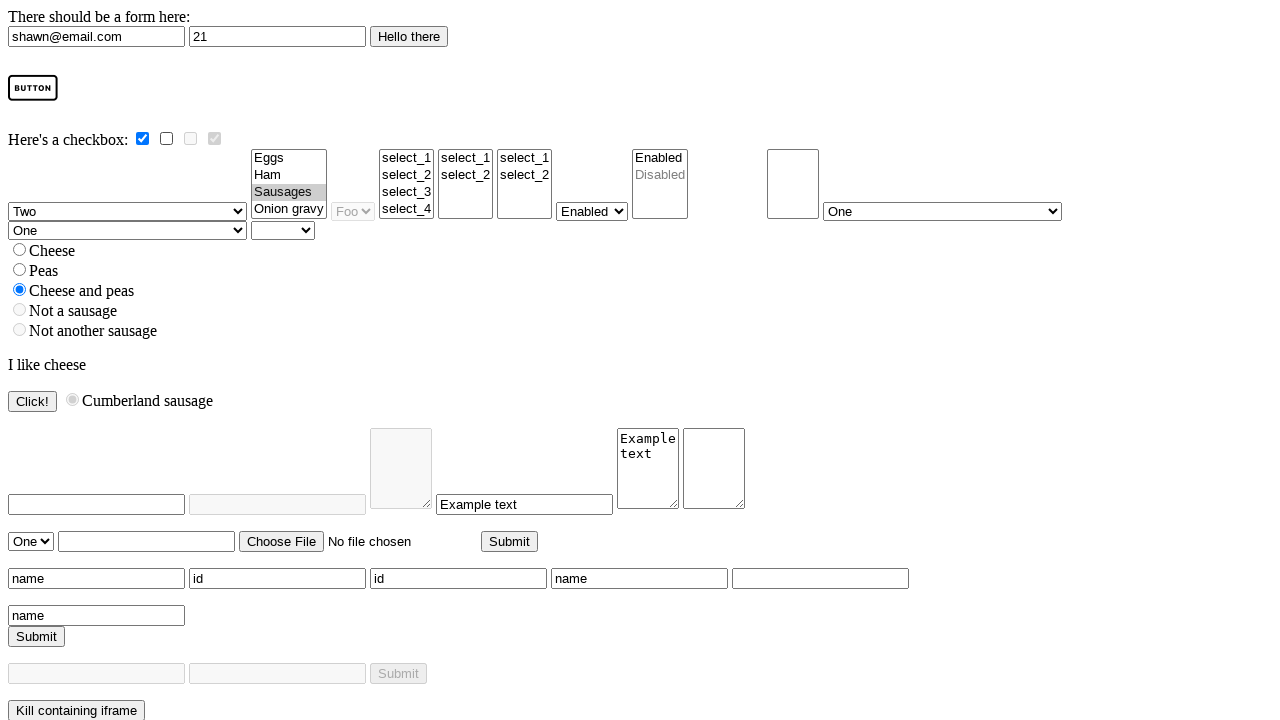

Found select element with name 'select_empty_multiple'
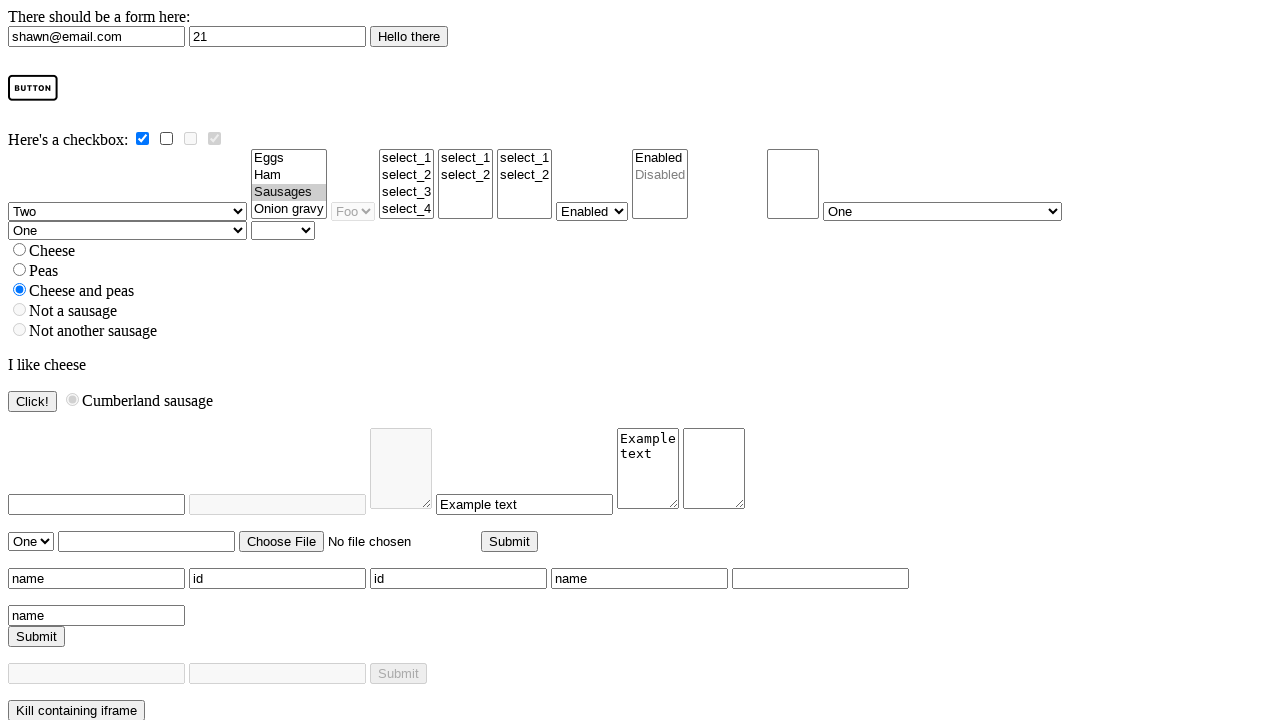

Confirmed select 'select_empty_multiple' has multiple attribute
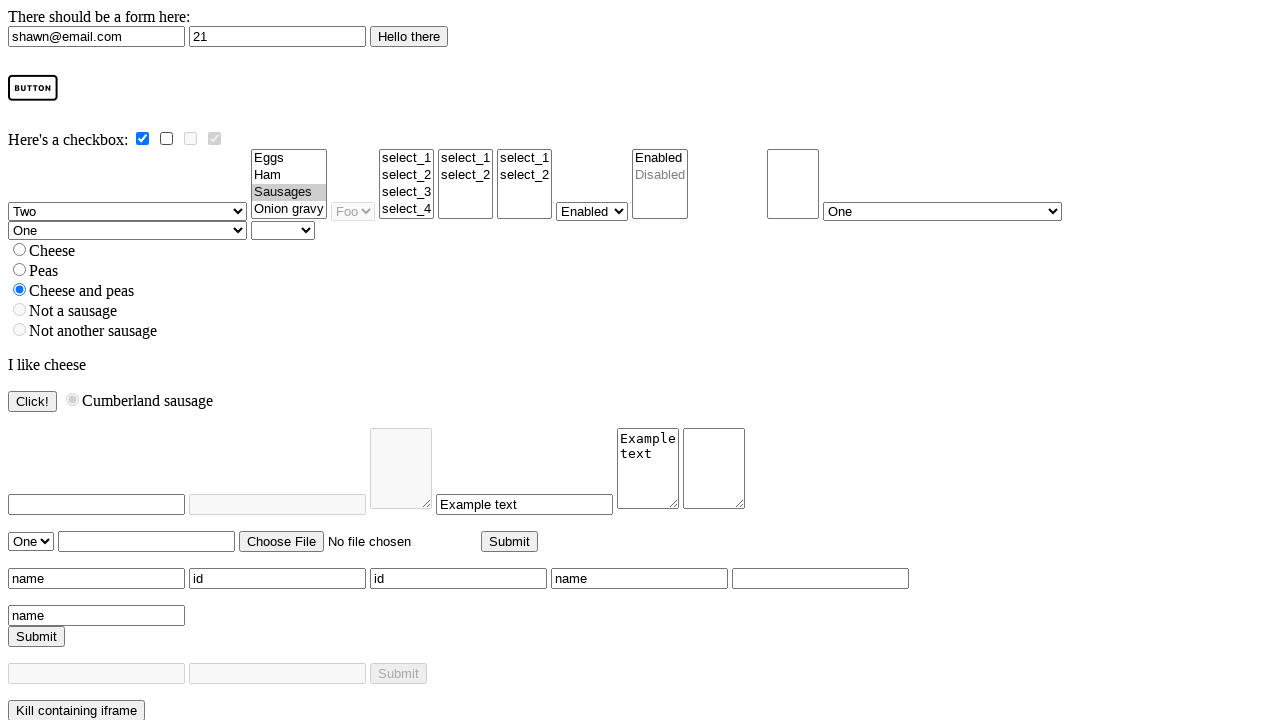

Located 4 options in select 'select_empty_multiple'
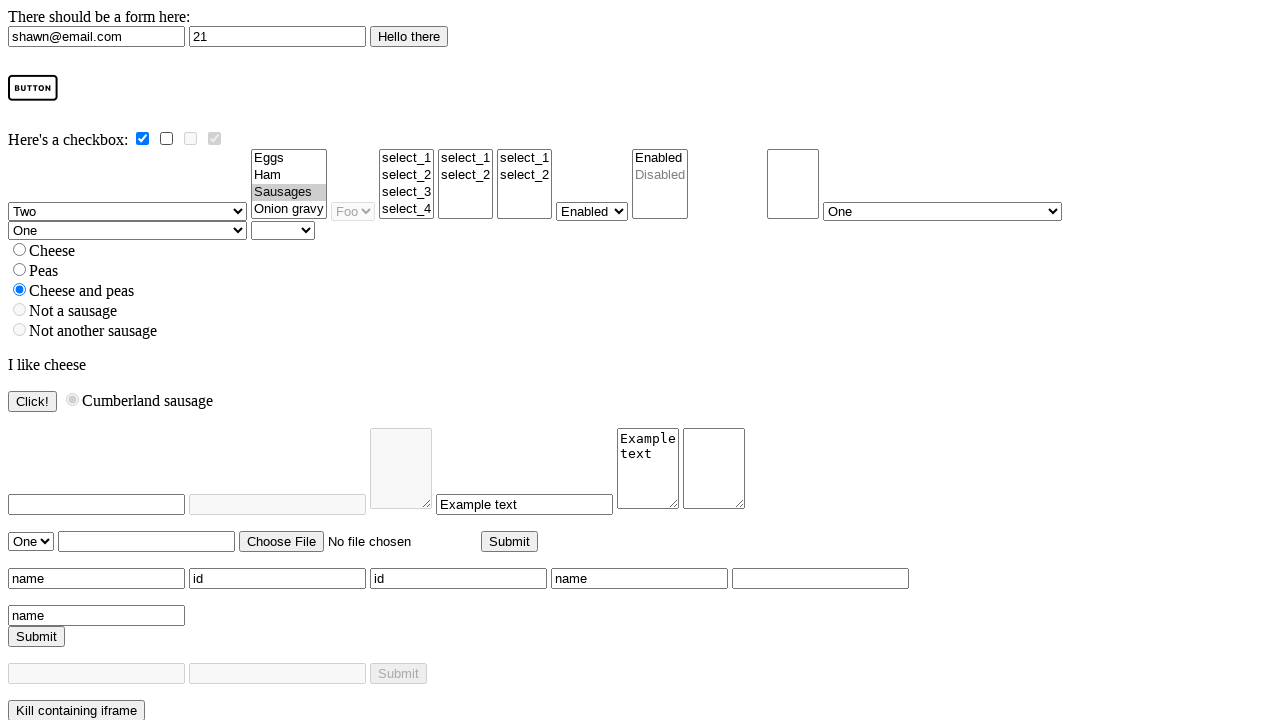

Will select 2 random options from 'select_empty_multiple': indices [2, 1]
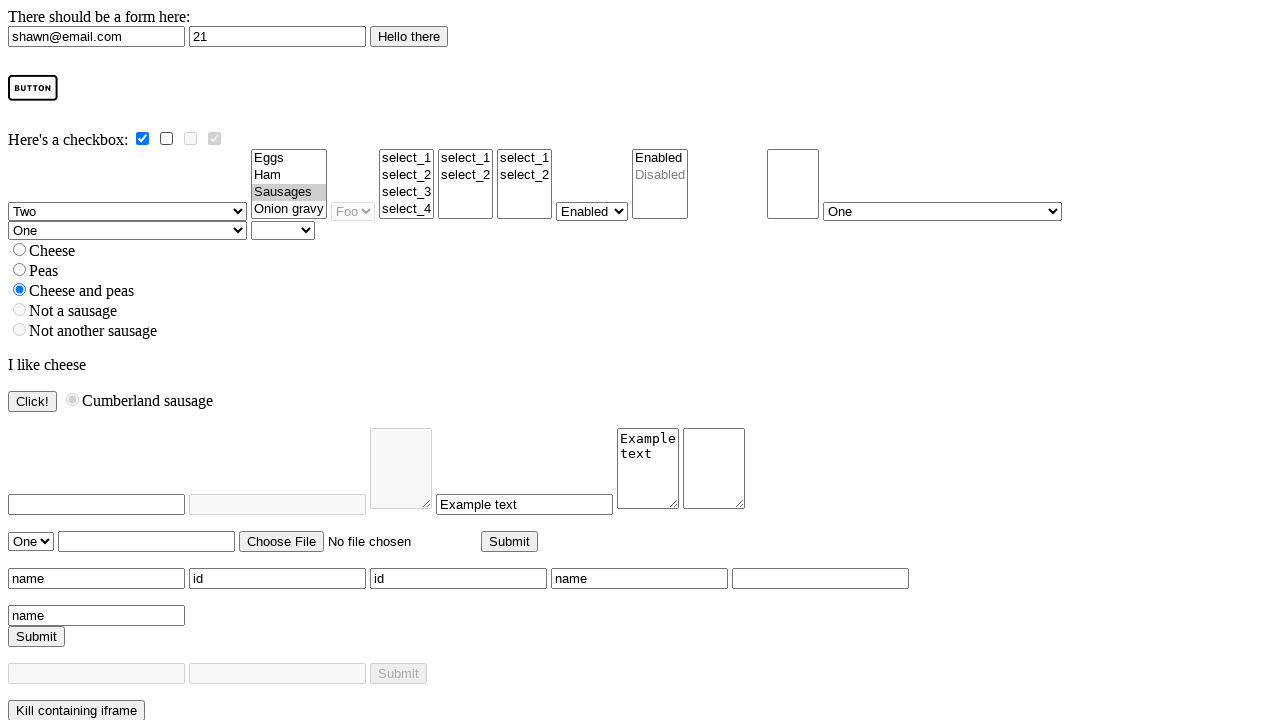

Selected option at index 2 in select 'select_empty_multiple' on select[name='select_empty_multiple']
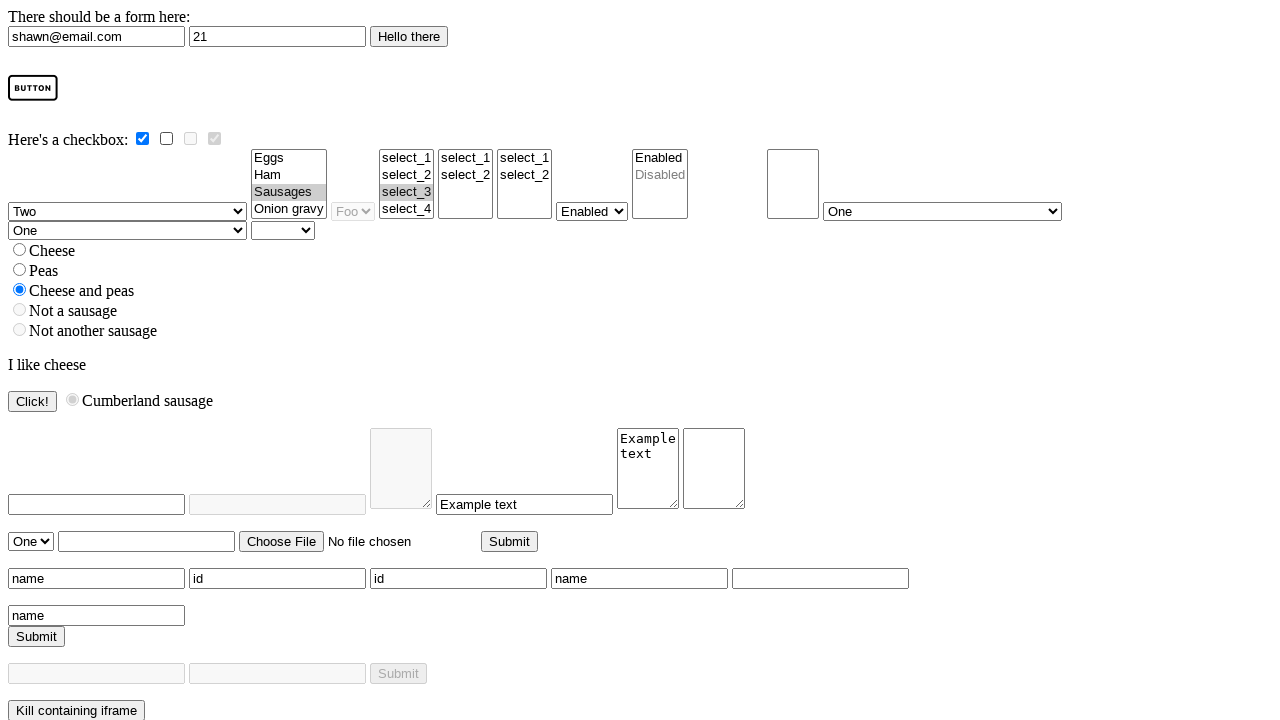

Selected option at index 1 in select 'select_empty_multiple' on select[name='select_empty_multiple']
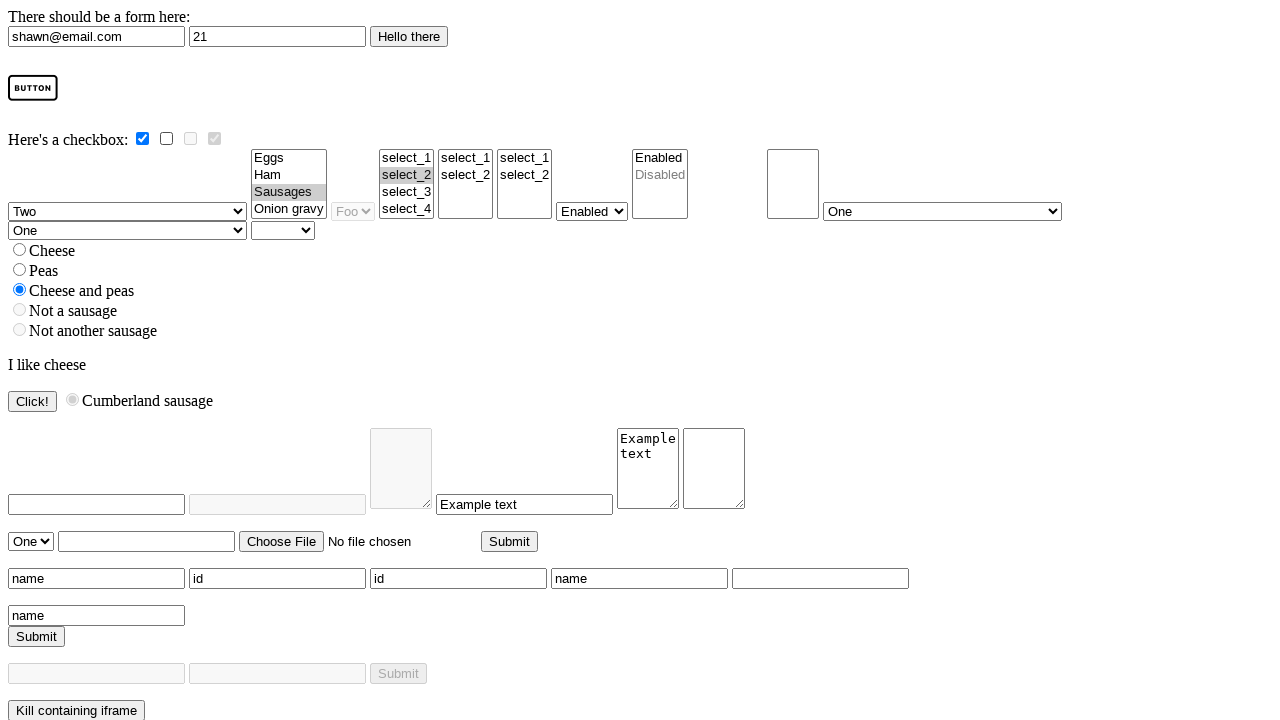

Found select element with name 'multi_true'
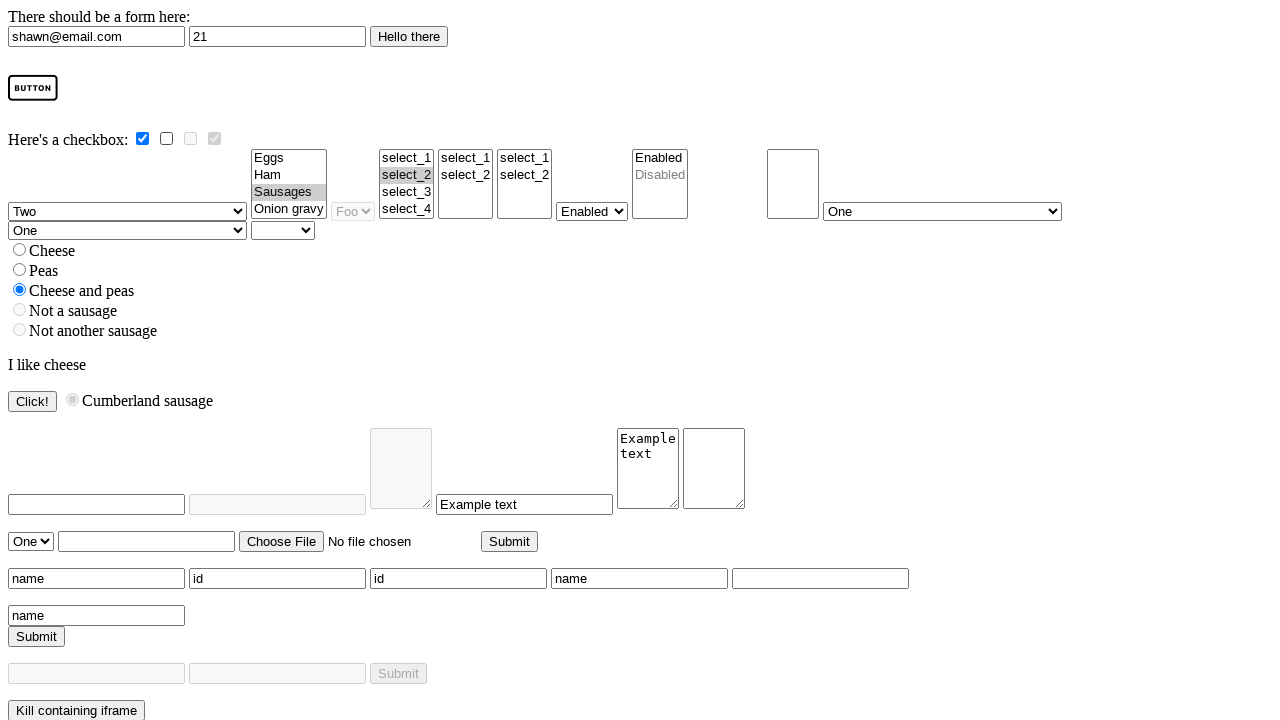

Confirmed select 'multi_true' has multiple attribute
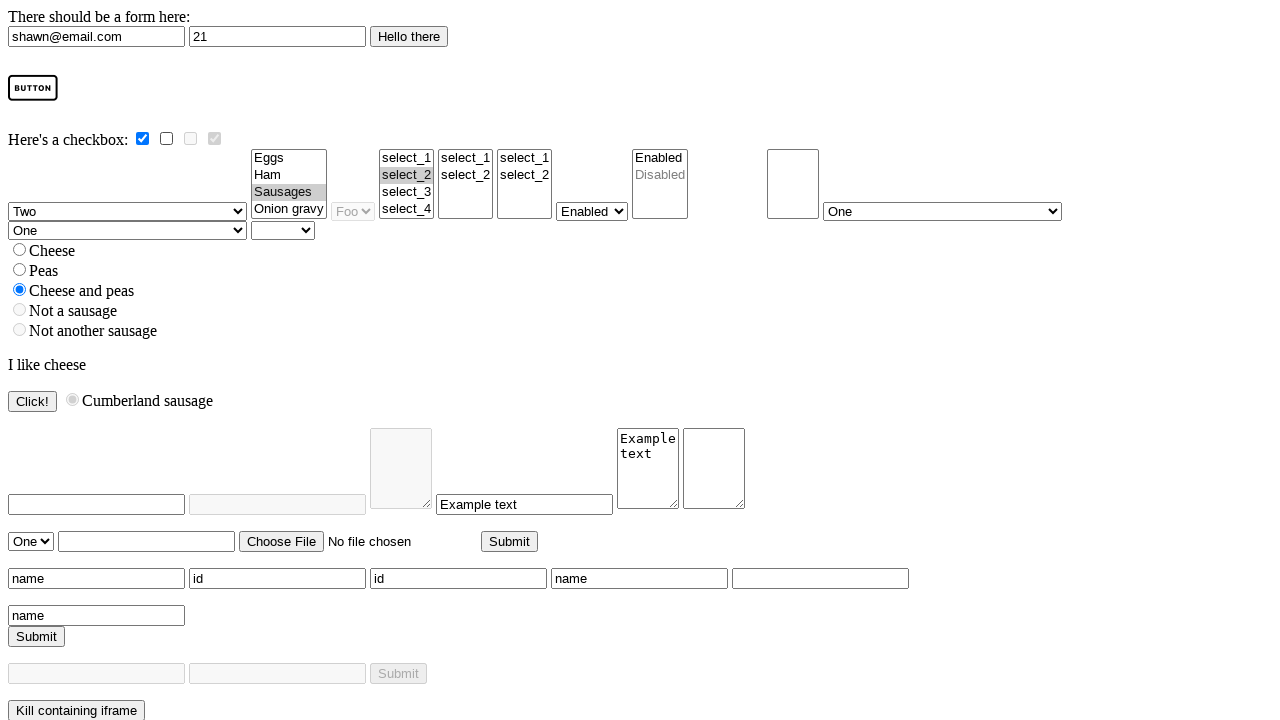

Located 2 options in select 'multi_true'
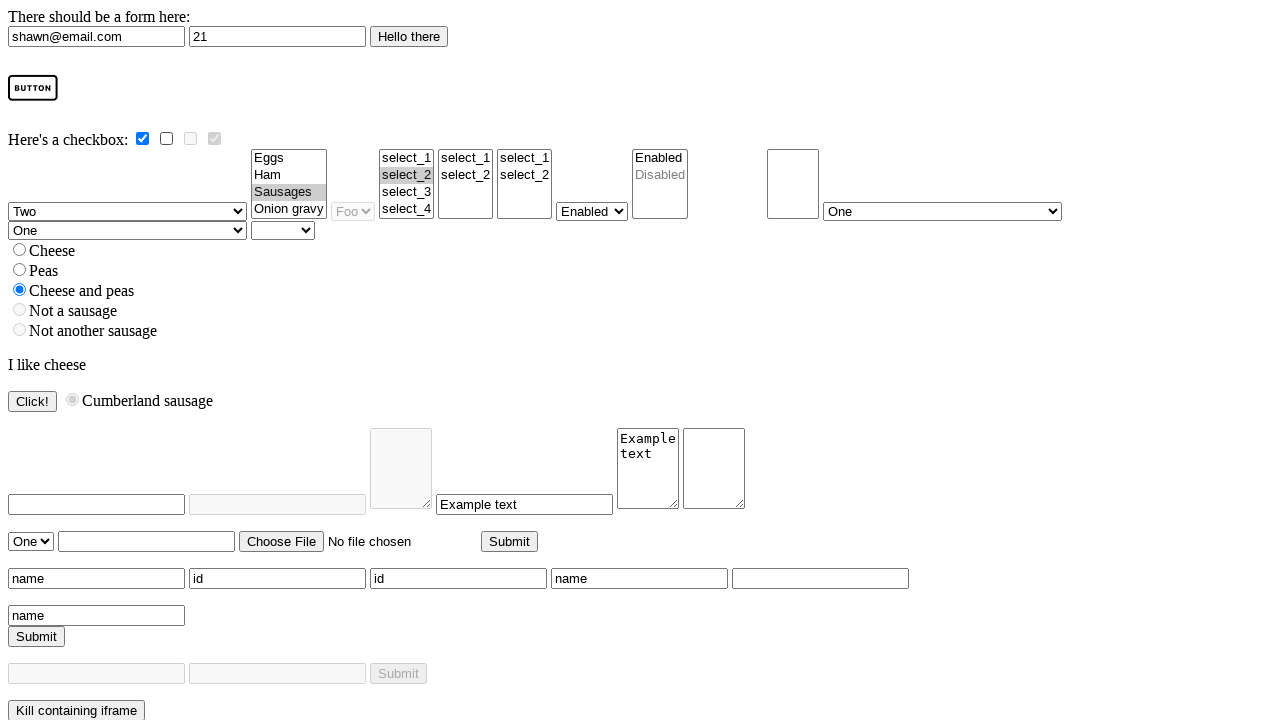

Will select 1 random options from 'multi_true': indices [0]
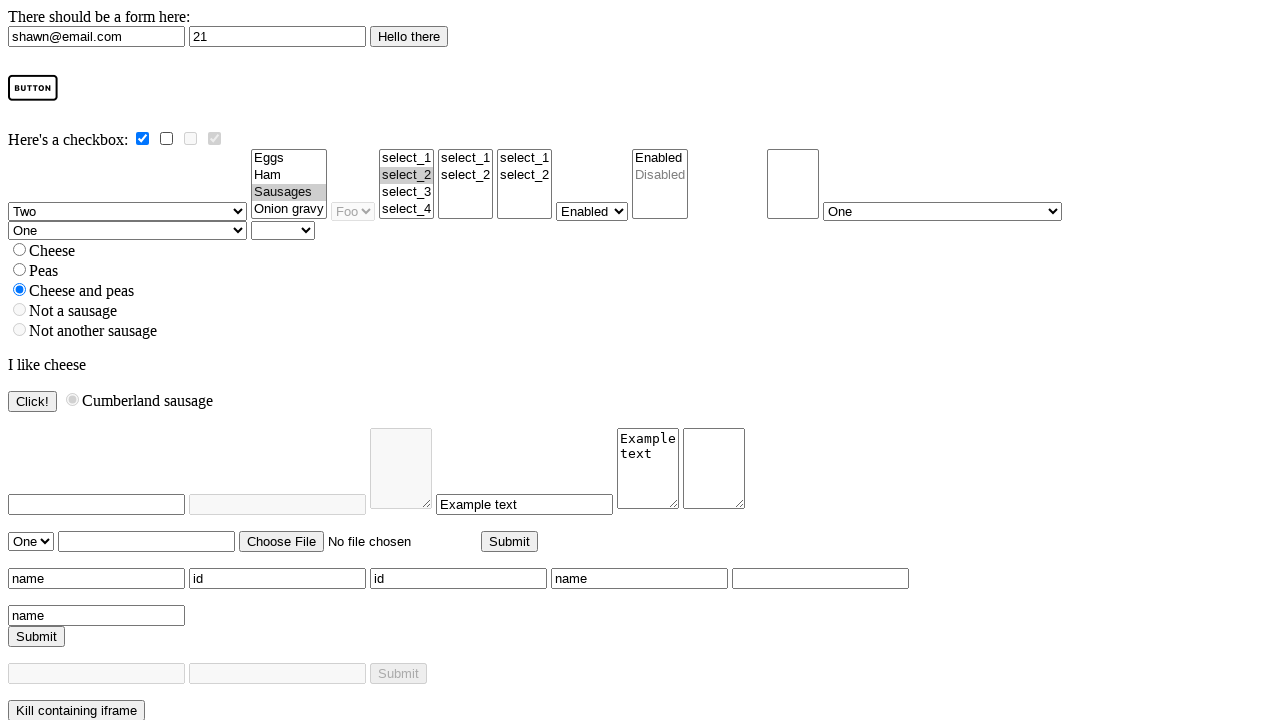

Selected option at index 0 in select 'multi_true' on select[name='multi_true']
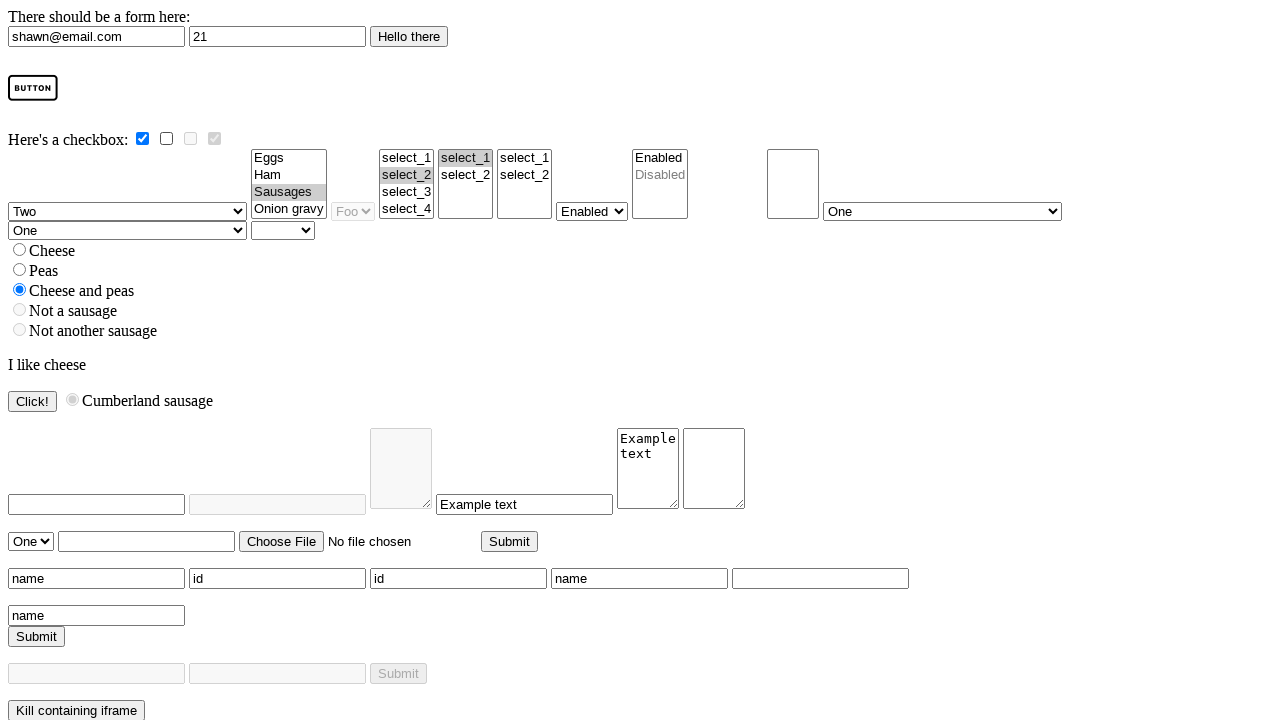

Found select element with name 'multi_false'
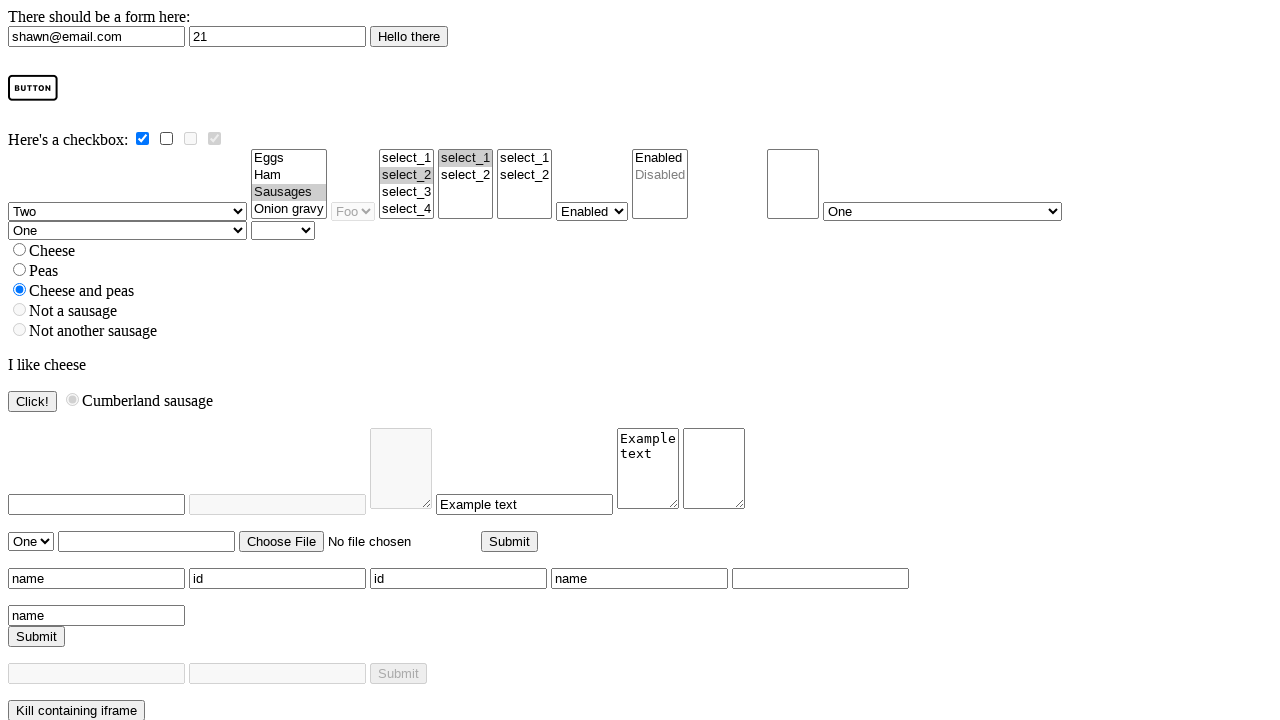

Confirmed select 'multi_false' has multiple attribute
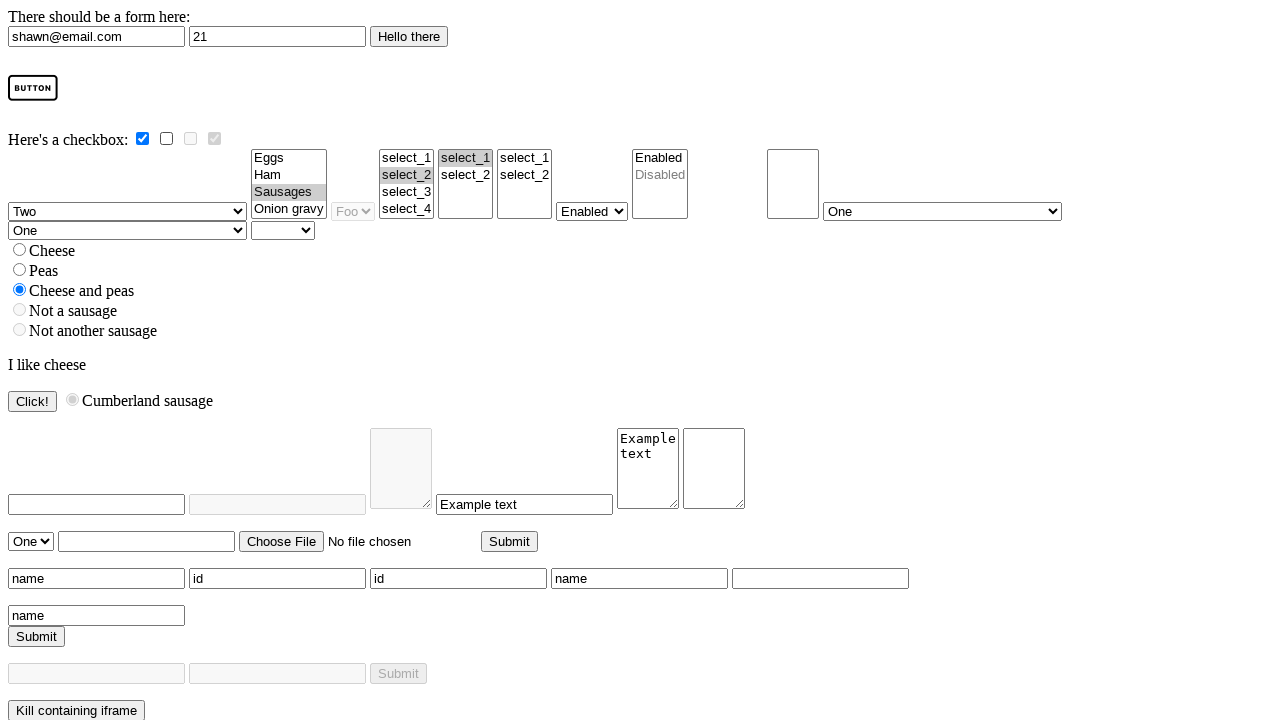

Located 2 options in select 'multi_false'
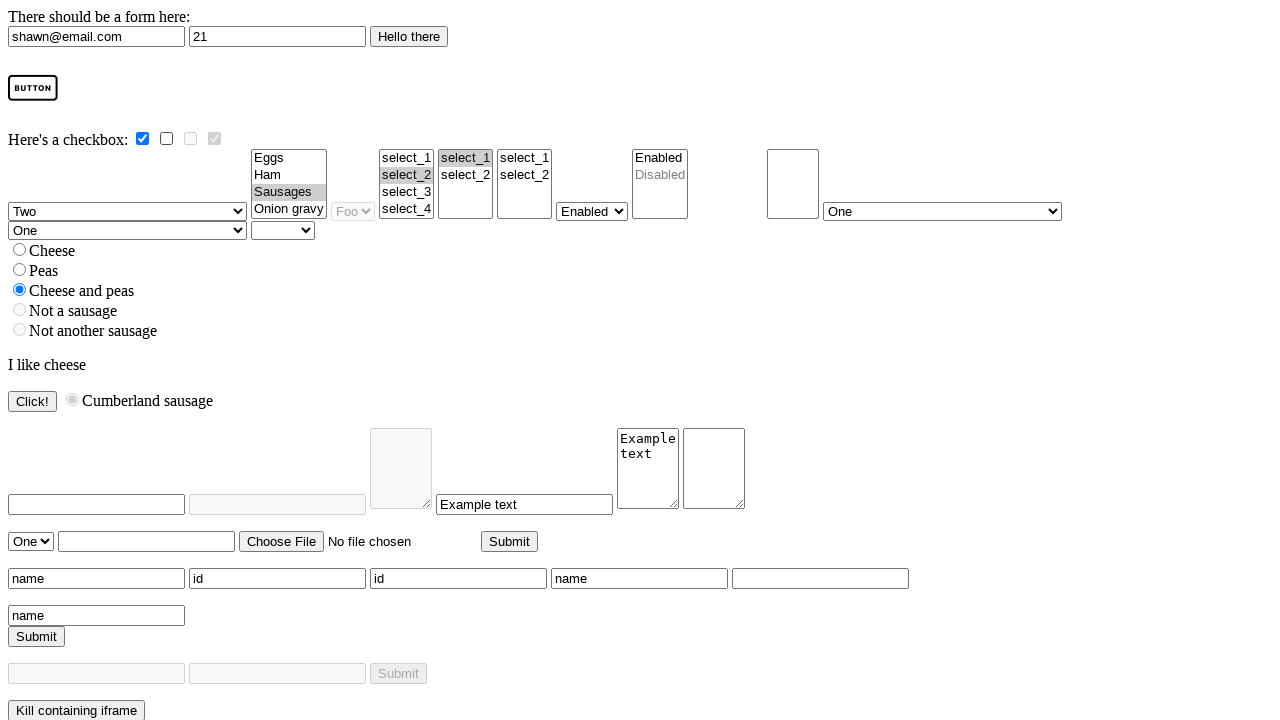

Will select 2 random options from 'multi_false': indices [0, 1]
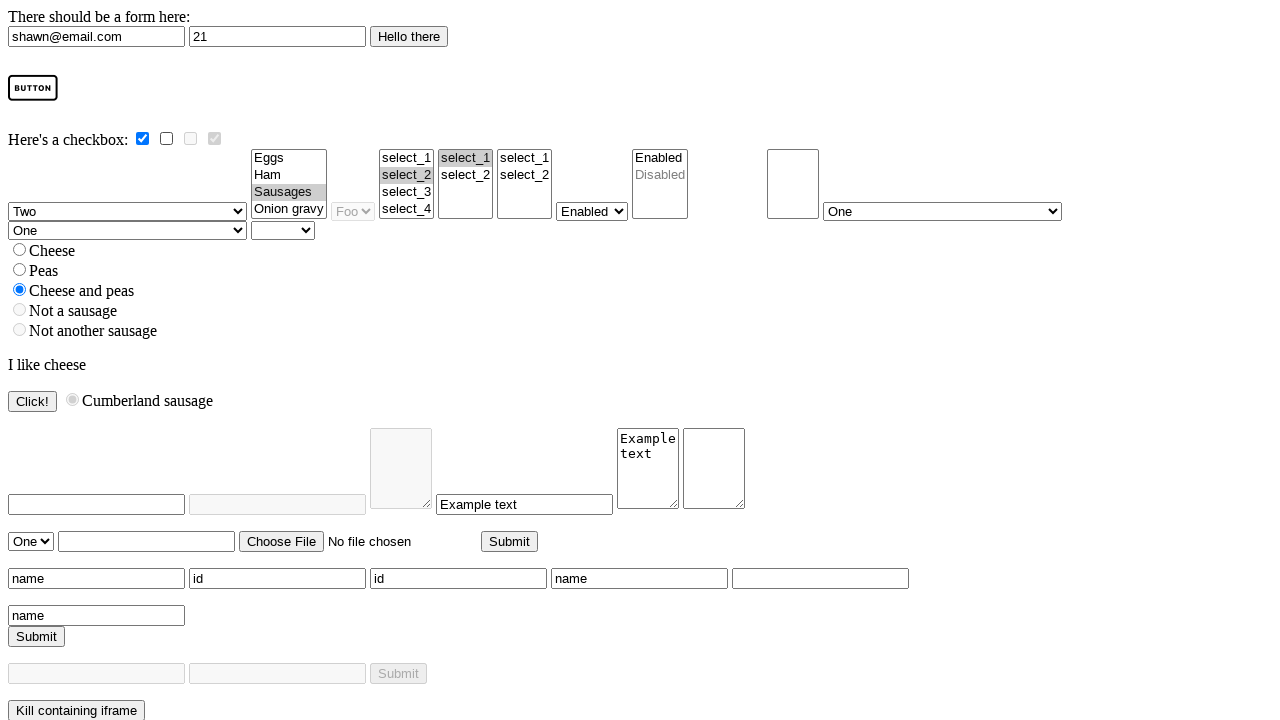

Selected option at index 0 in select 'multi_false' on select[name='multi_false']
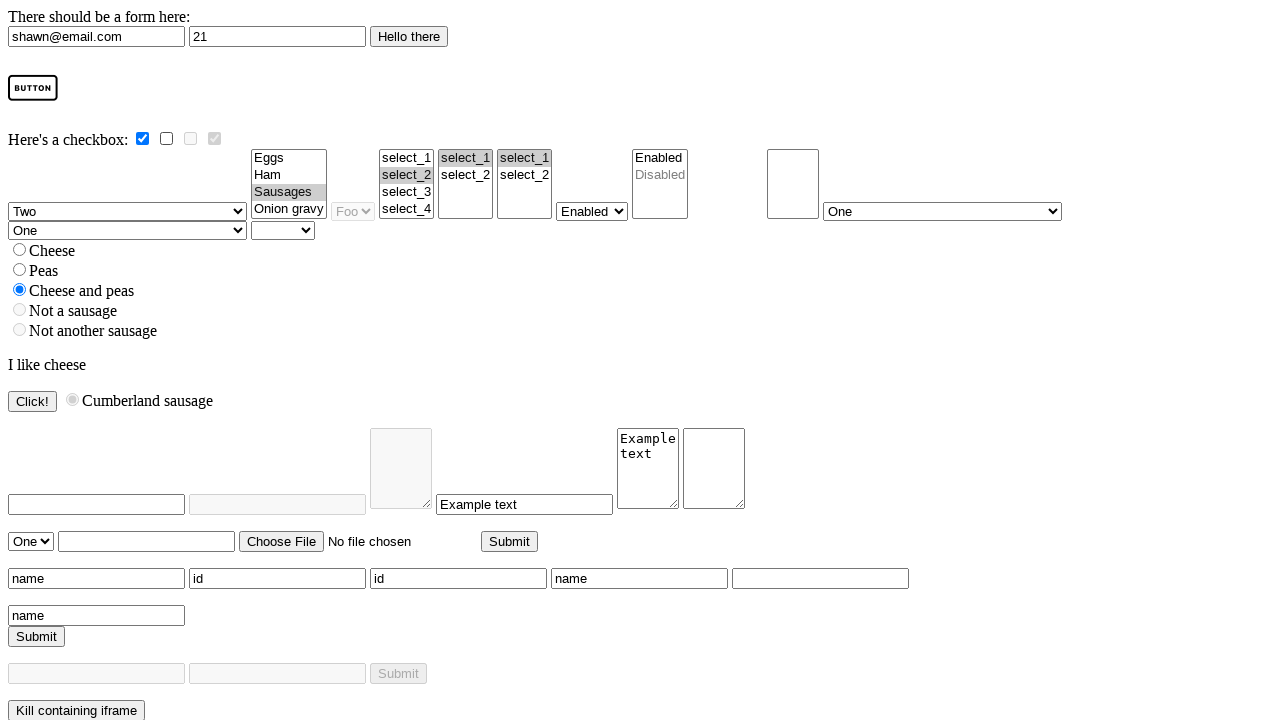

Selected option at index 1 in select 'multi_false' on select[name='multi_false']
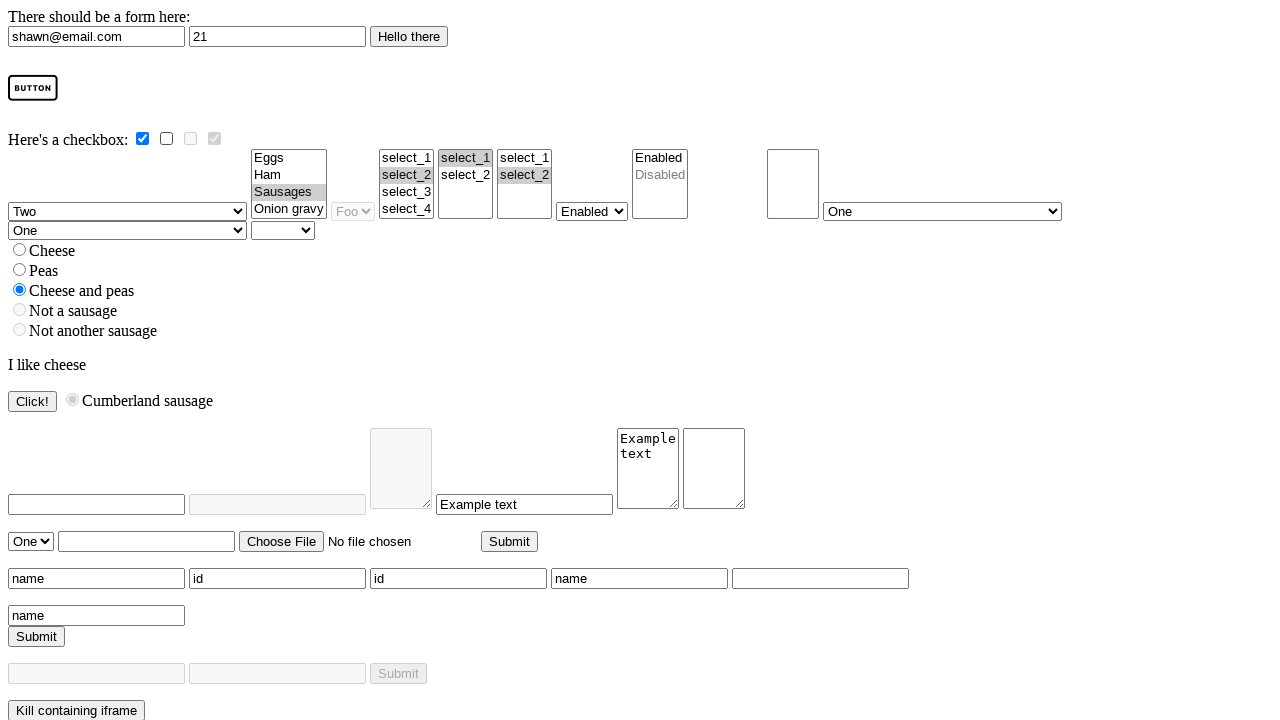

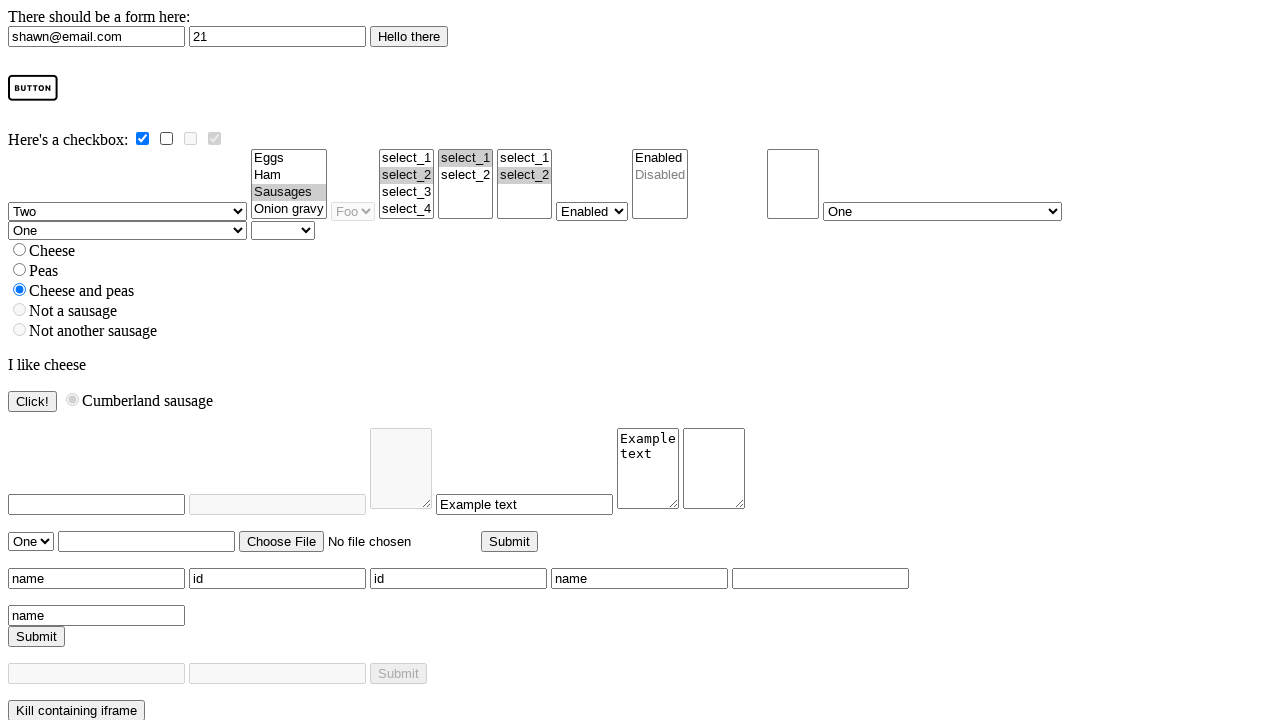